Tests a registration form by filling in first name, last name, and email fields in the first block, submitting the form, and verifying that a success message is displayed.

Starting URL: http://suninjuly.github.io/registration1.html

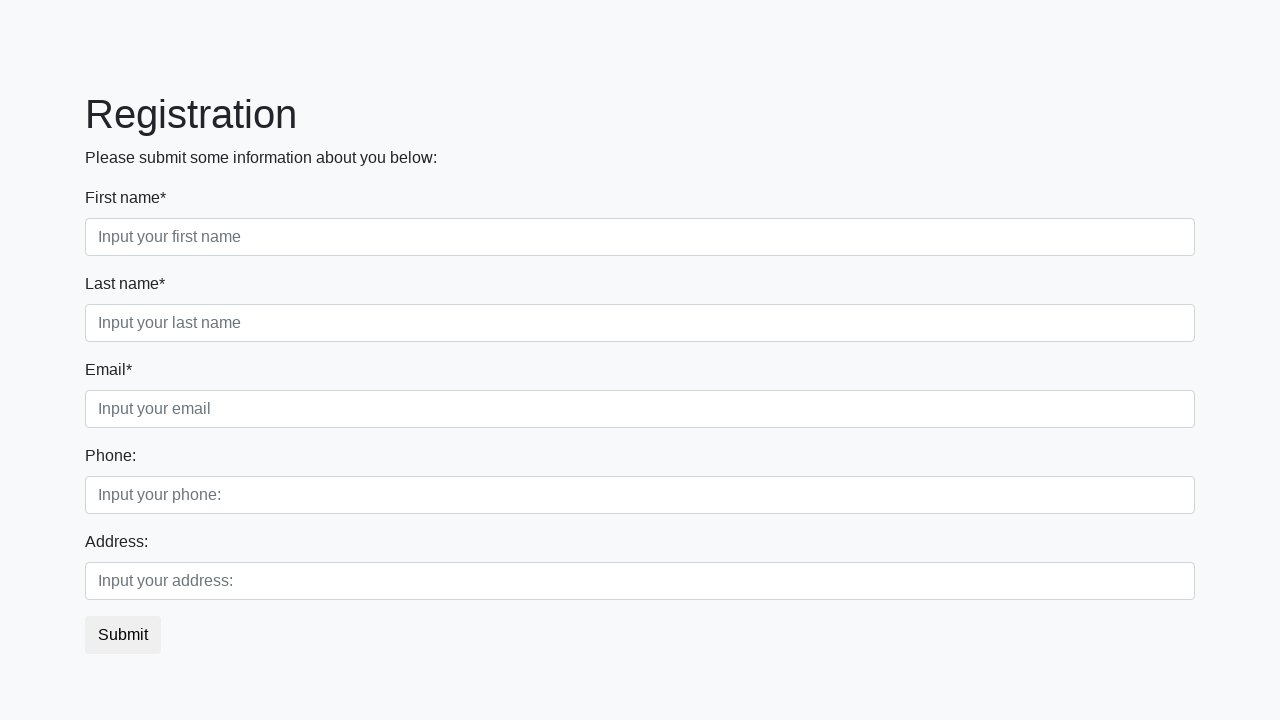

Filled first name field with 'Ivan' on div.first_block input.form-control.first
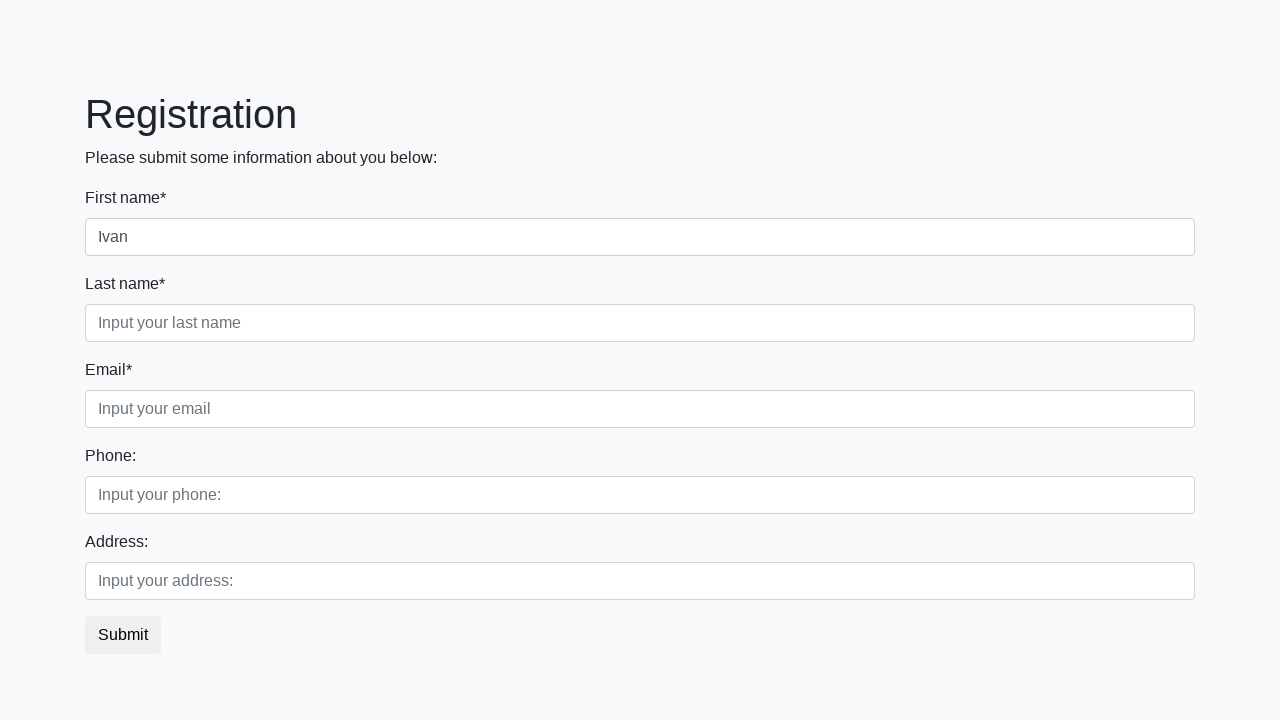

Filled last name field with 'Petrov' on div.first_block input.form-control.second
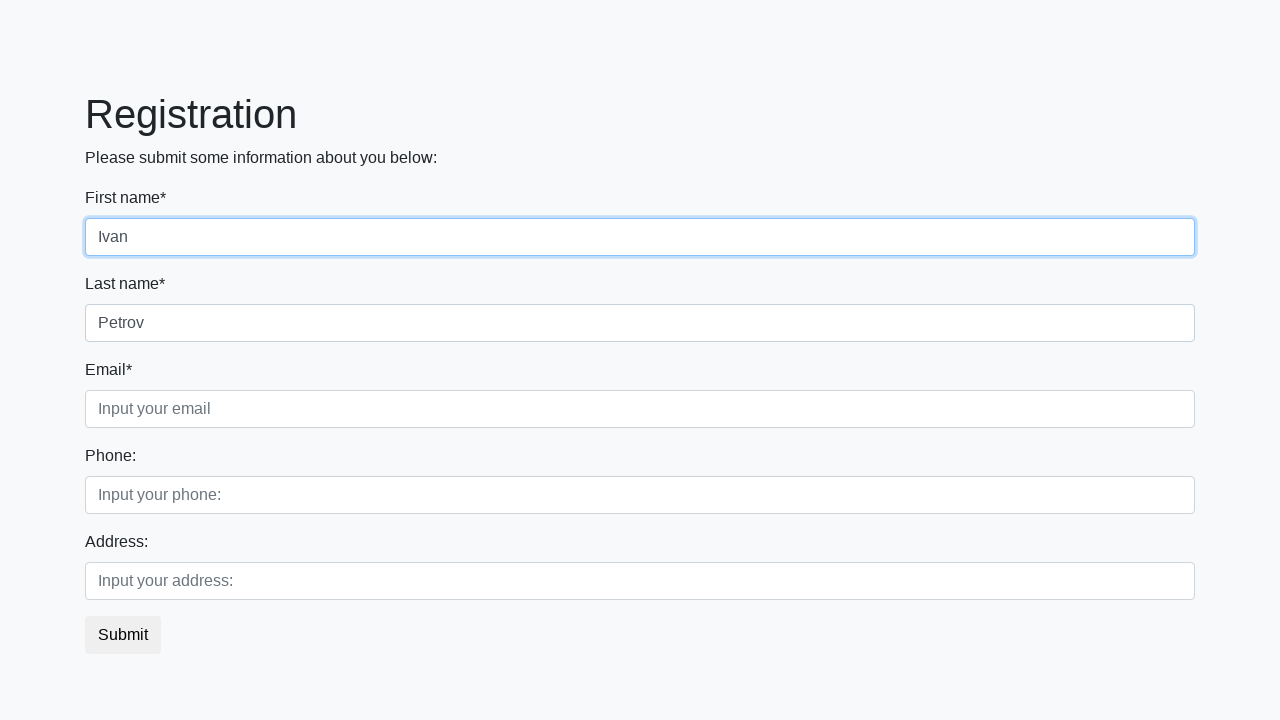

Filled email field with 'test@test.ru' on div.first_block input.form-control.third
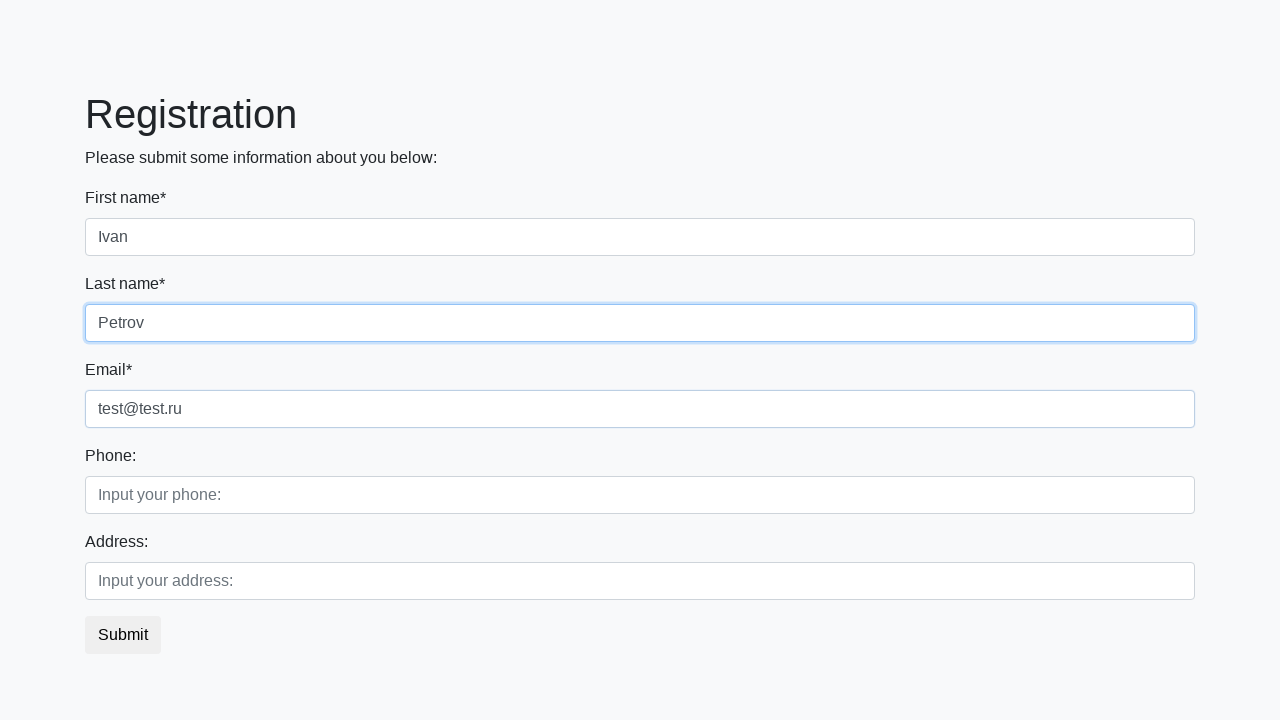

Clicked submit button at (123, 635) on button.btn
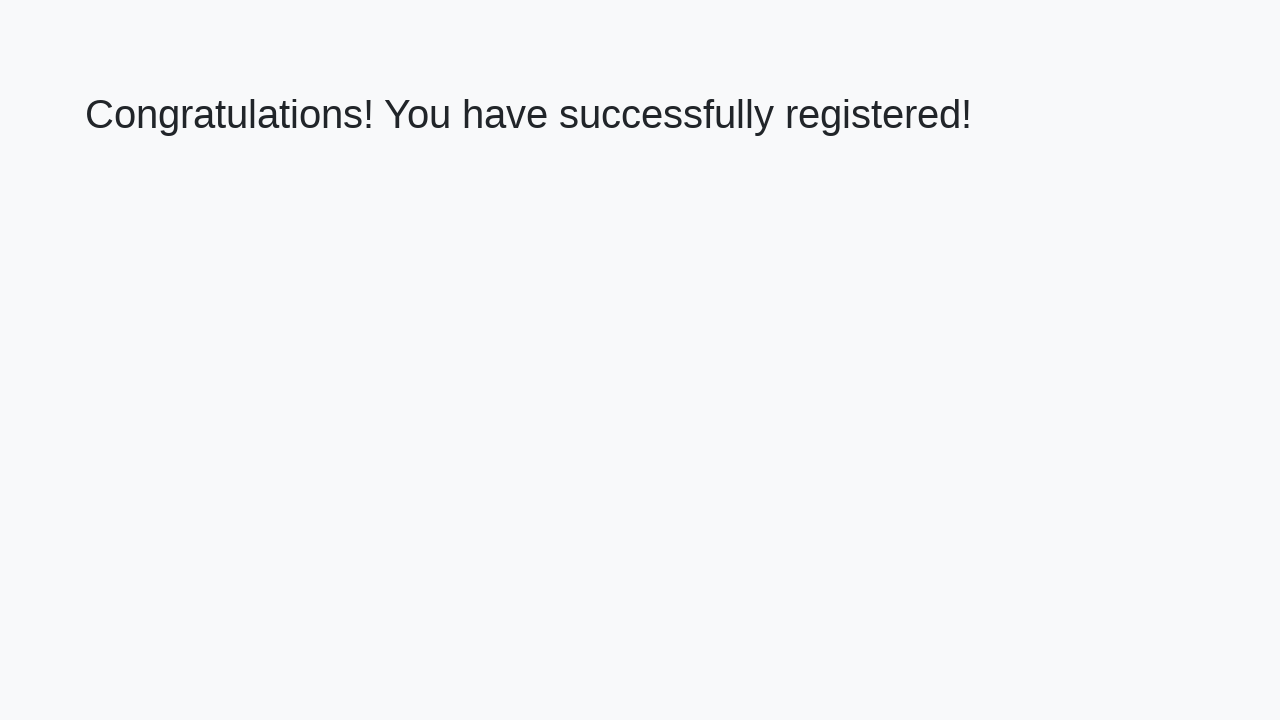

Success message heading loaded
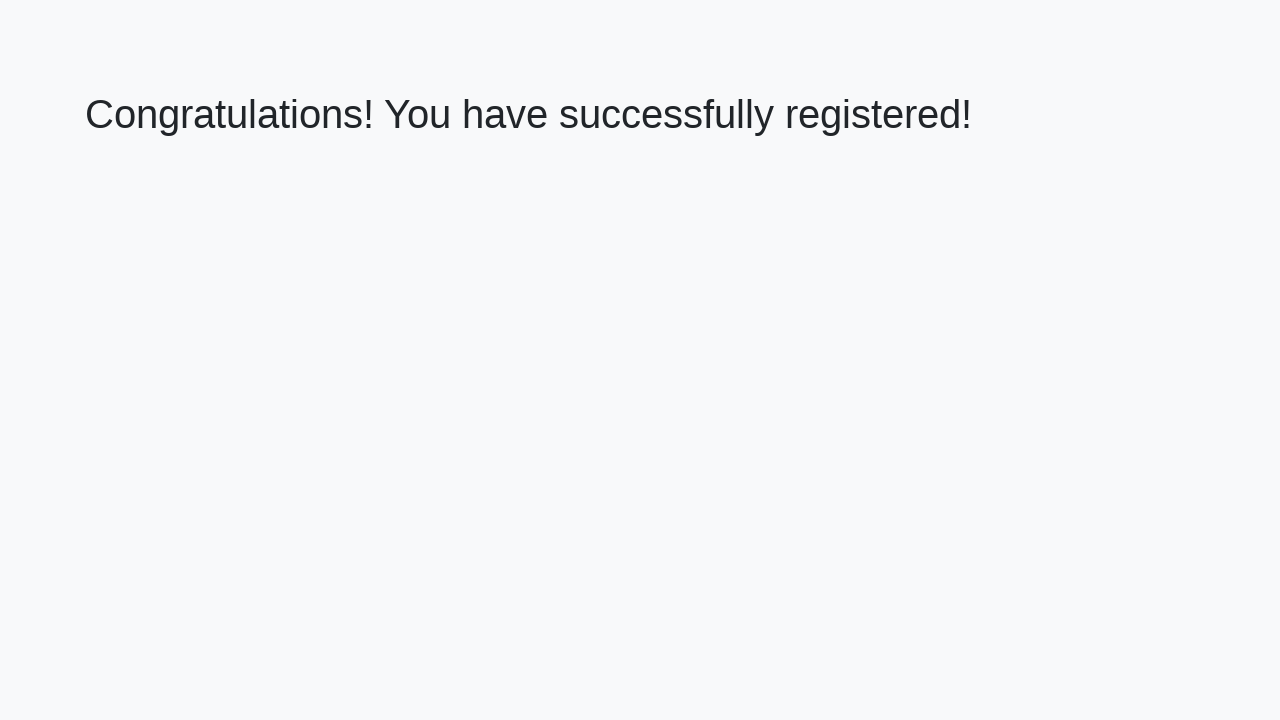

Retrieved success message text
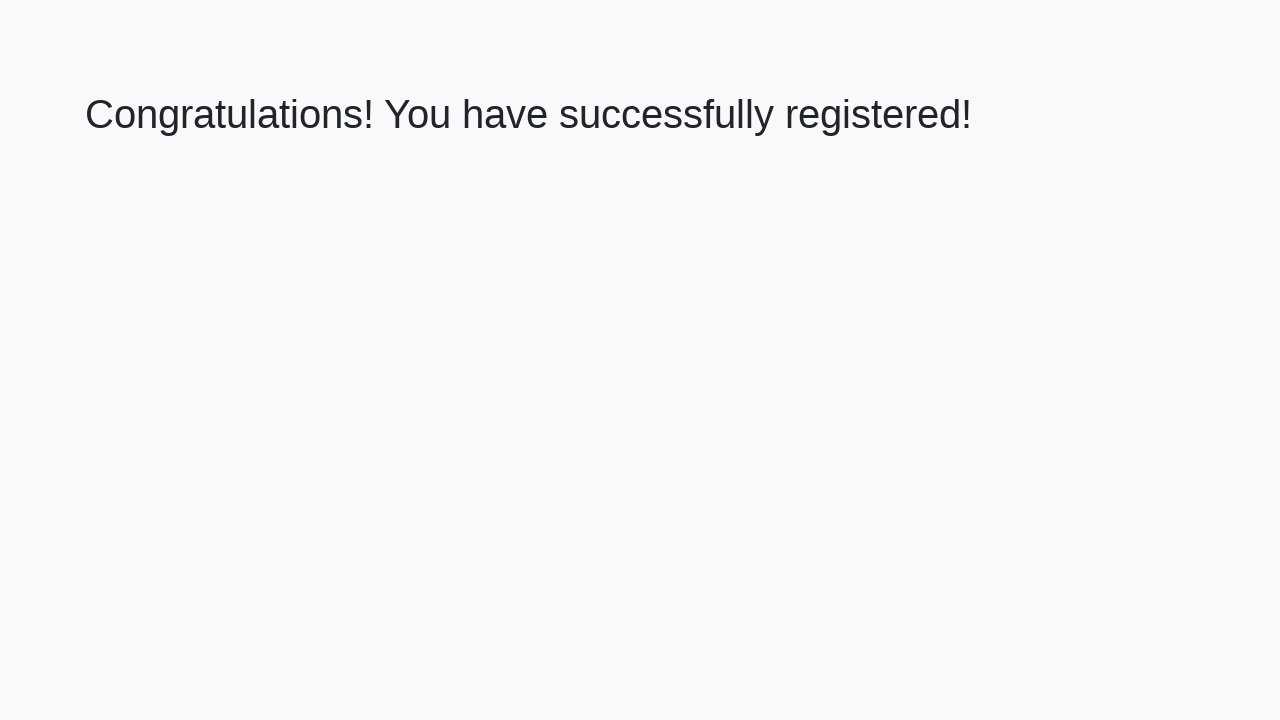

Verified success message: 'Congratulations! You have successfully registered!'
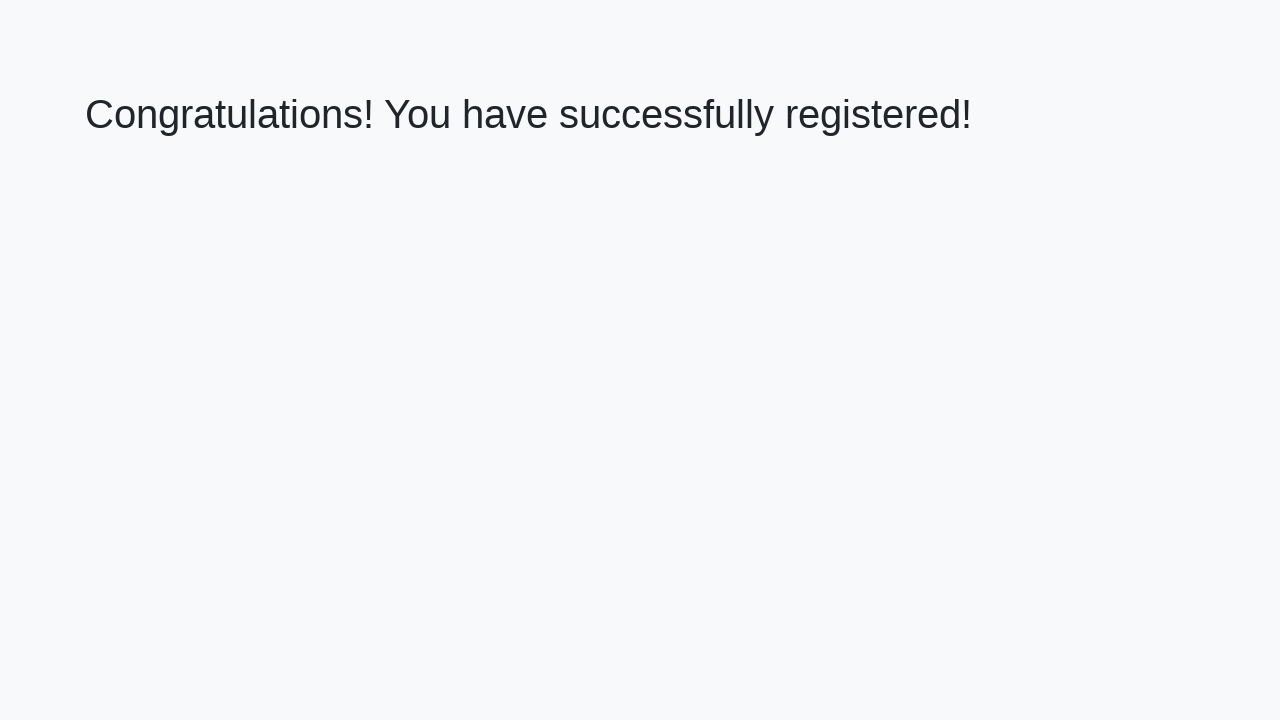

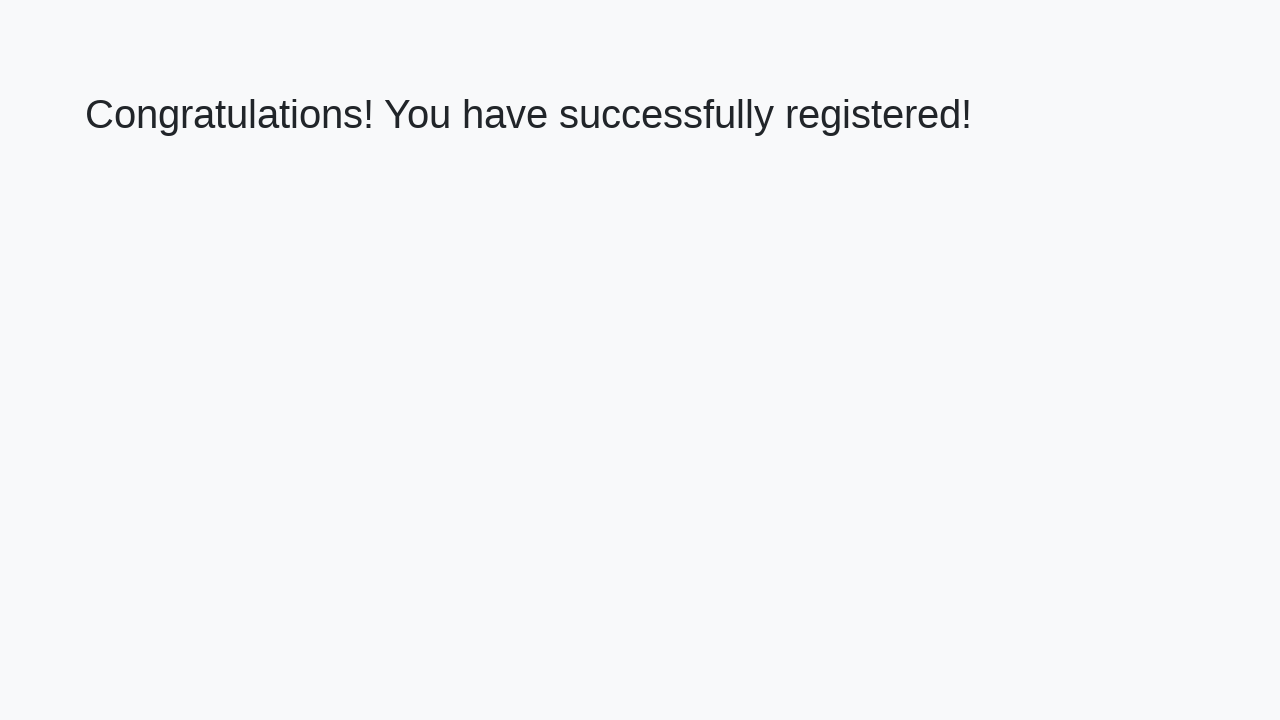